Tests JavaScript alert handling functionality by interacting with three types of alerts: accepting a simple alert, dismissing a confirm alert, and entering text into a prompt alert before accepting it.

Starting URL: https://letcode.in/alert

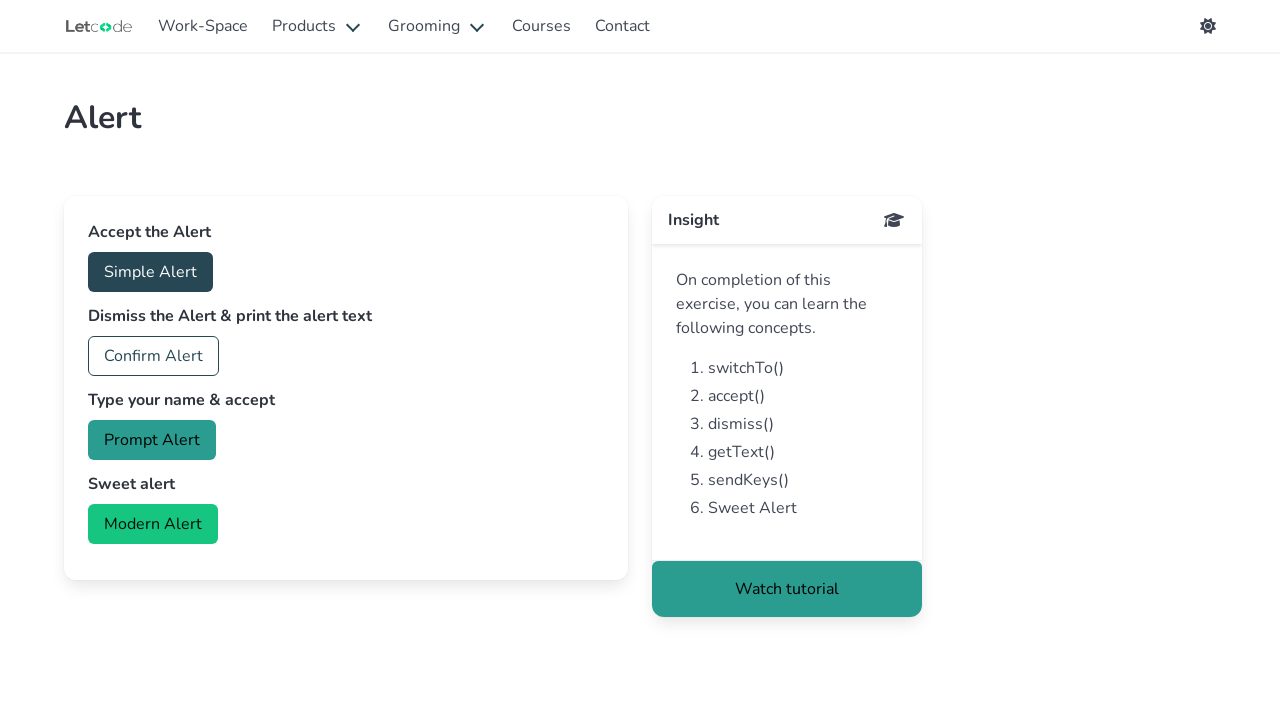

Clicked Simple Alert button at (150, 272) on xpath=//button[text() = 'Simple Alert']
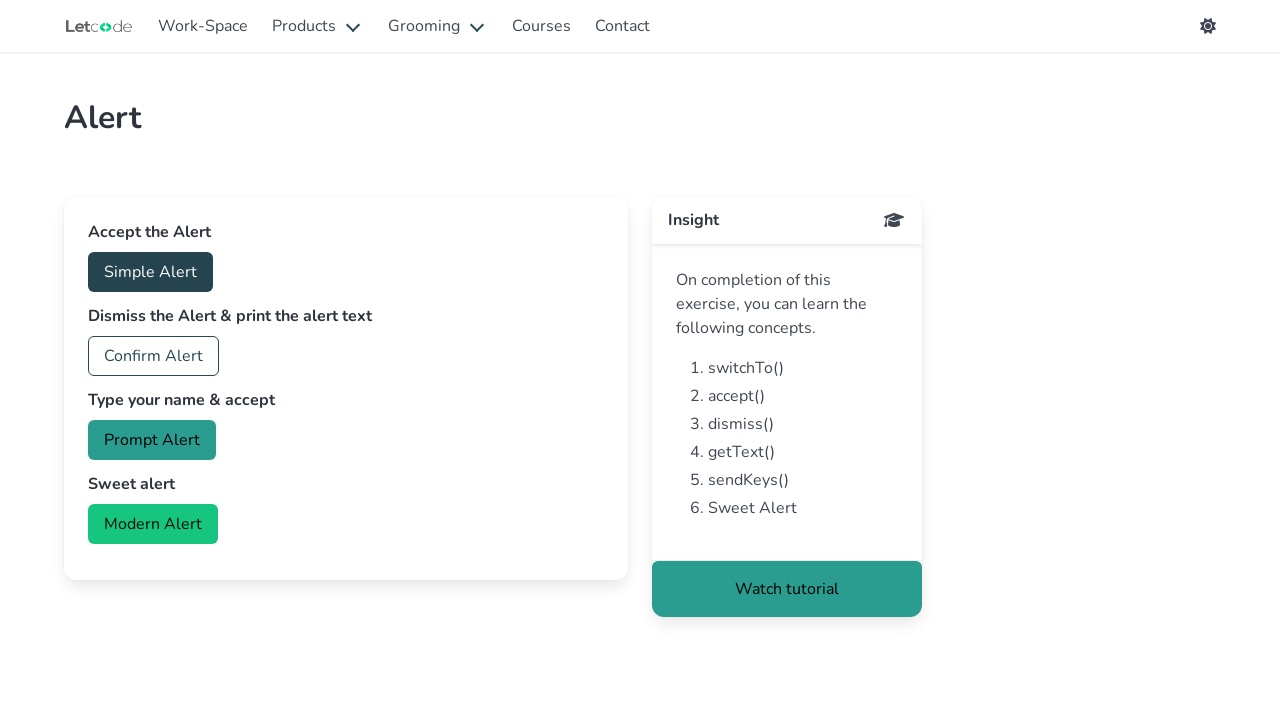

Clicked Simple Alert button and accepted the dialog at (150, 272) on xpath=//button[text() = 'Simple Alert']
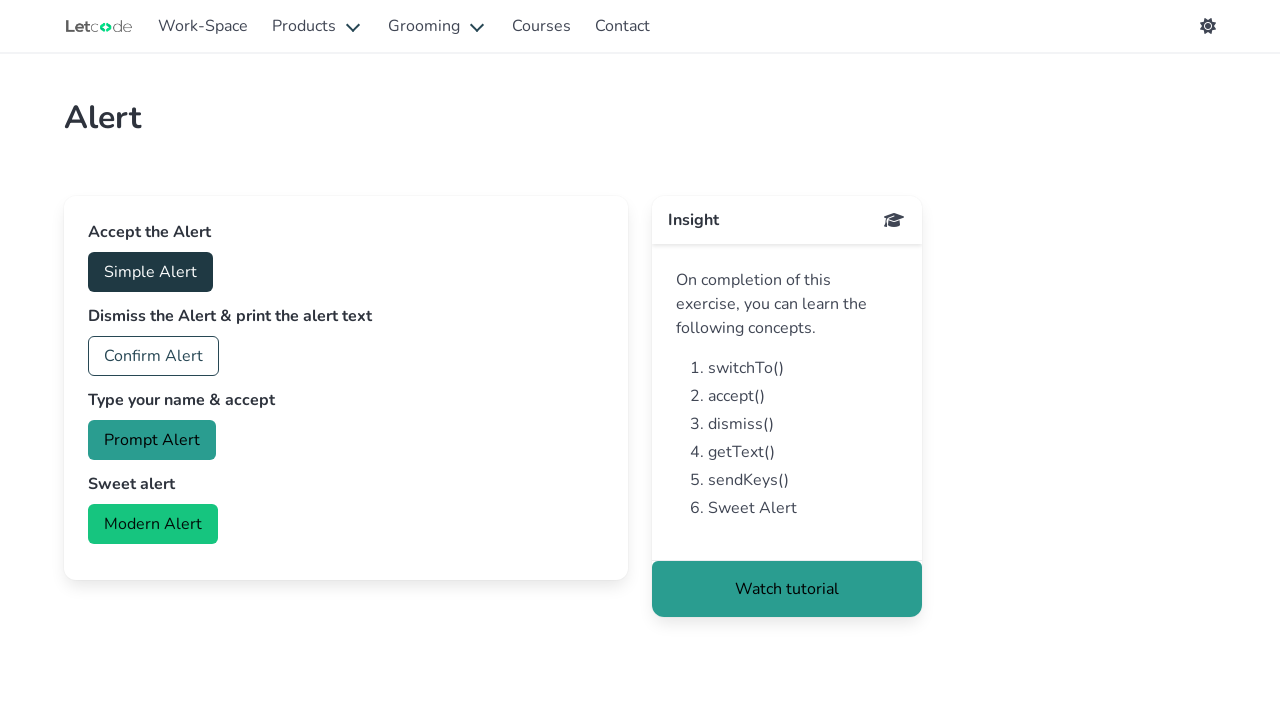

Clicked Confirm Alert button and dismissed the dialog at (154, 356) on xpath=//button[text() = 'Confirm Alert']
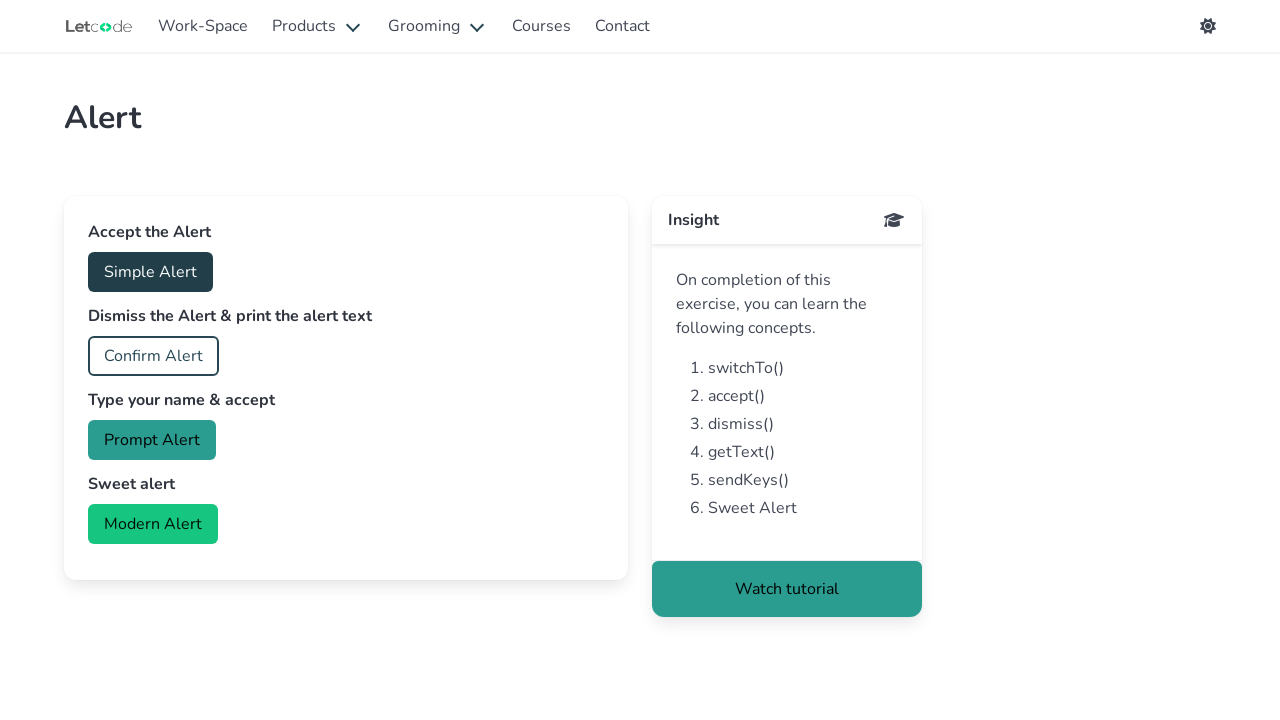

Clicked Prompt Alert button, entered text 'shareeb', and accepted the dialog at (152, 440) on xpath=//button[text() ='Prompt Alert']
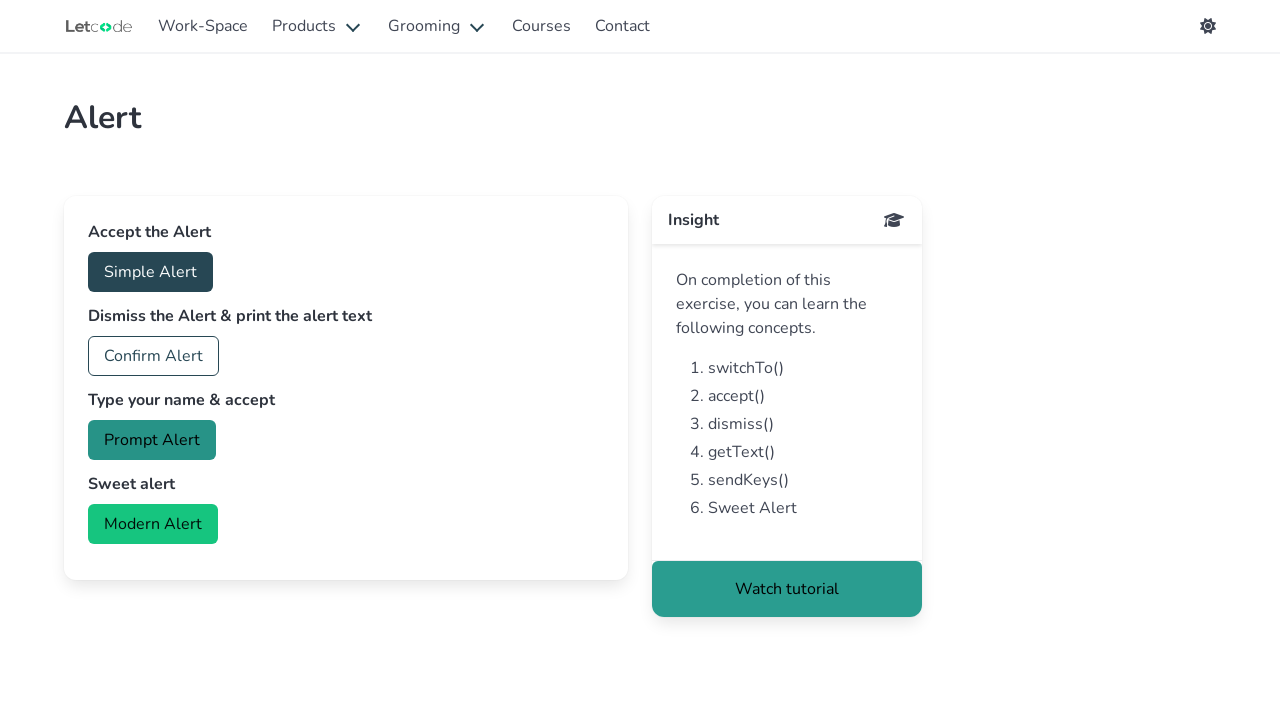

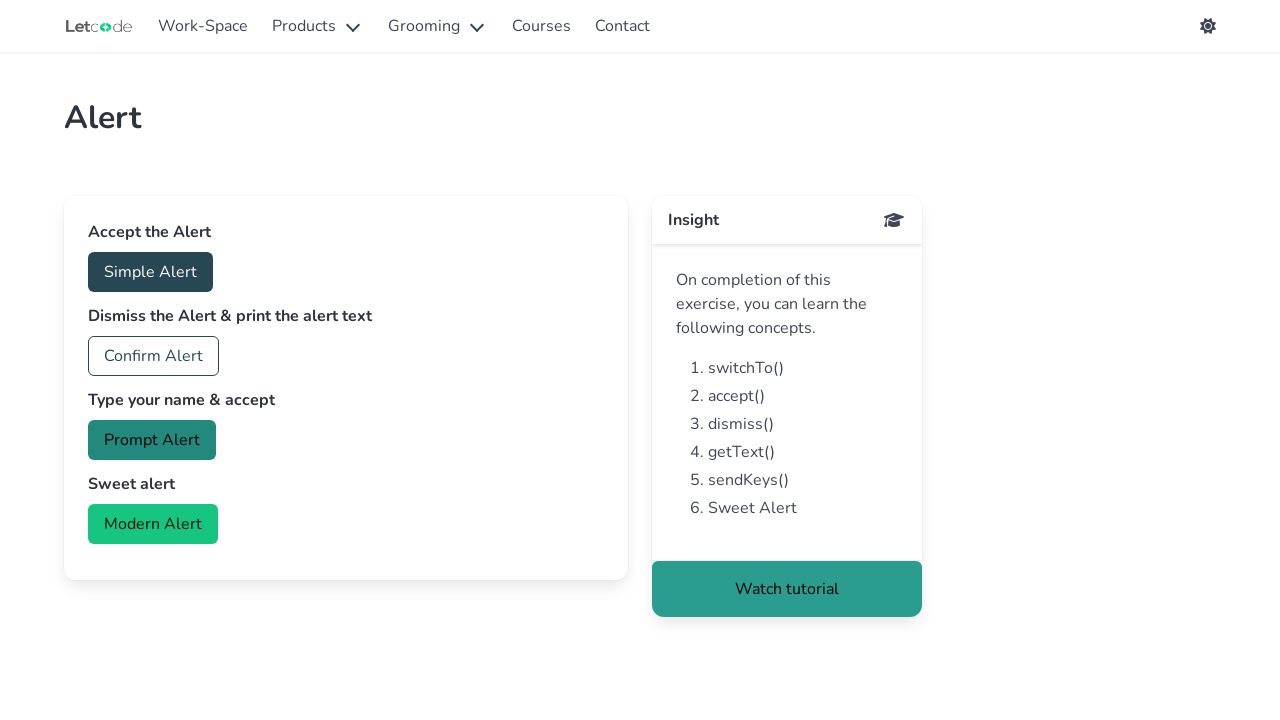